Tests form interaction on a practice page by clicking a checkbox, selecting the corresponding option in a dropdown, entering the same value in a text field, triggering an alert, and verifying the alert contains the expected text.

Starting URL: http://qaclickacademy.com/practice.php

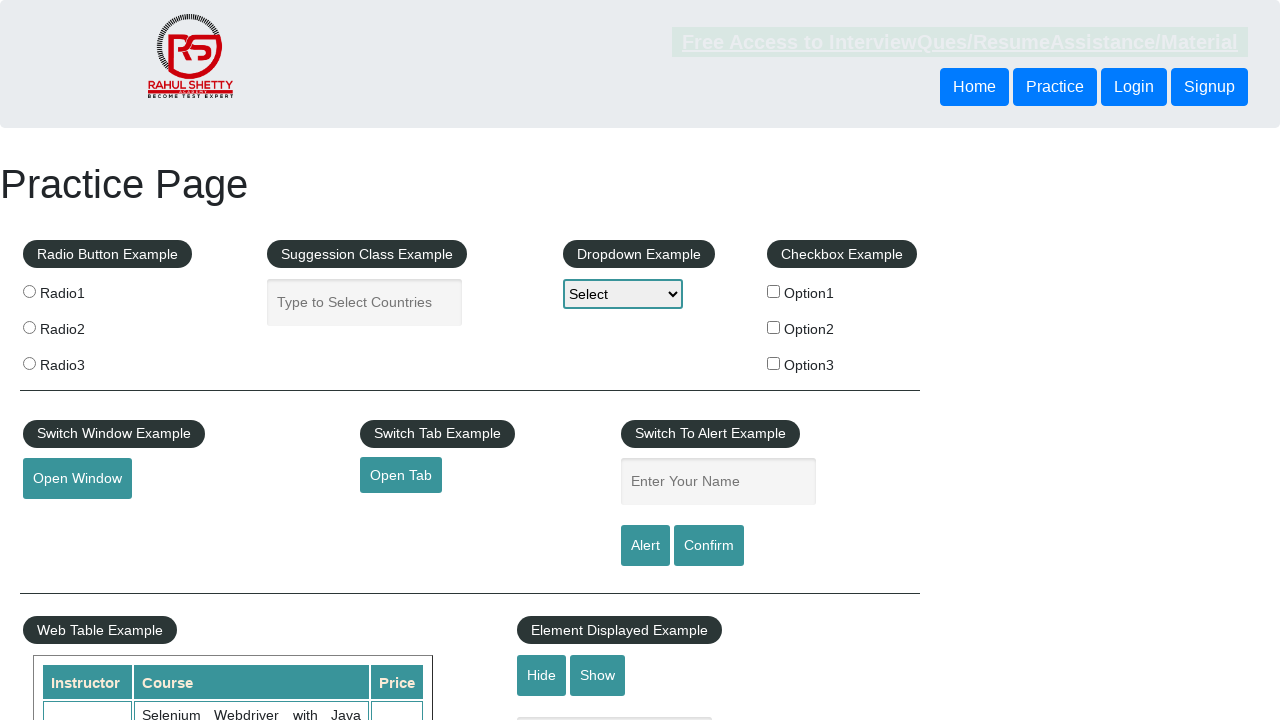

Clicked the second checkbox (Option2) at (774, 327) on xpath=//*[@id='checkbox-example']/fieldset/label[2]/input
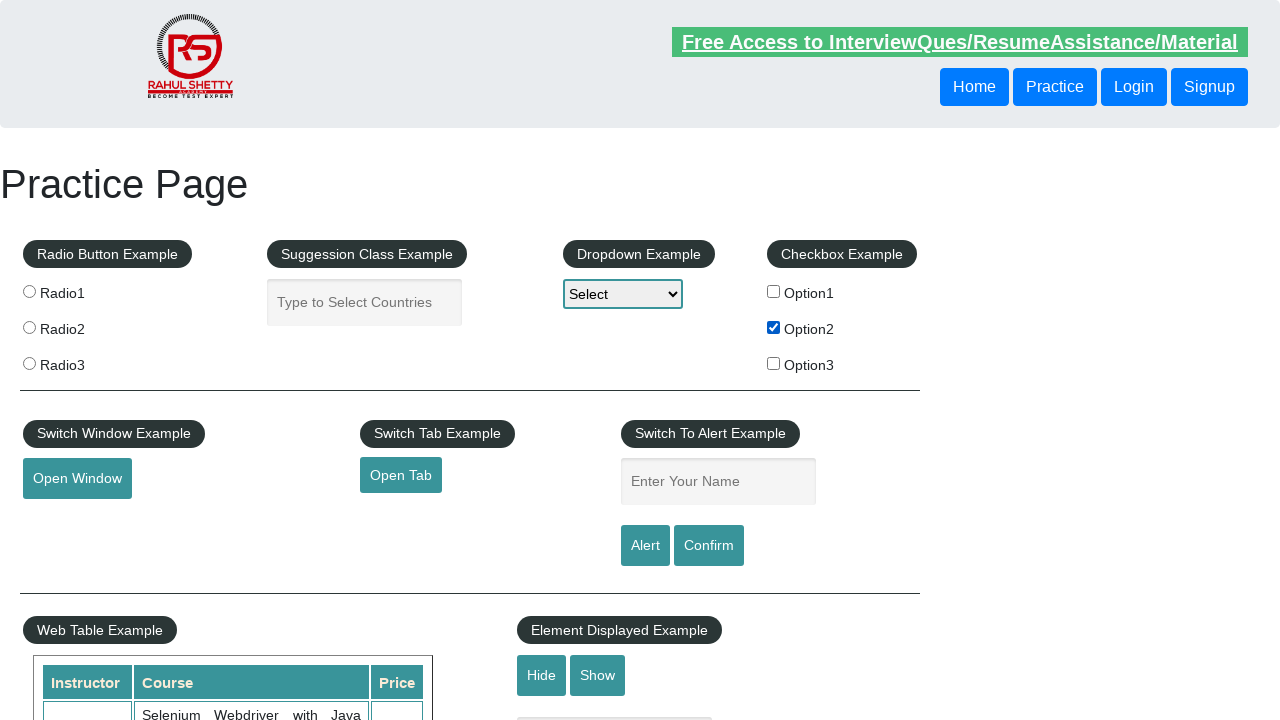

Retrieved checkbox label text: 'Option2'
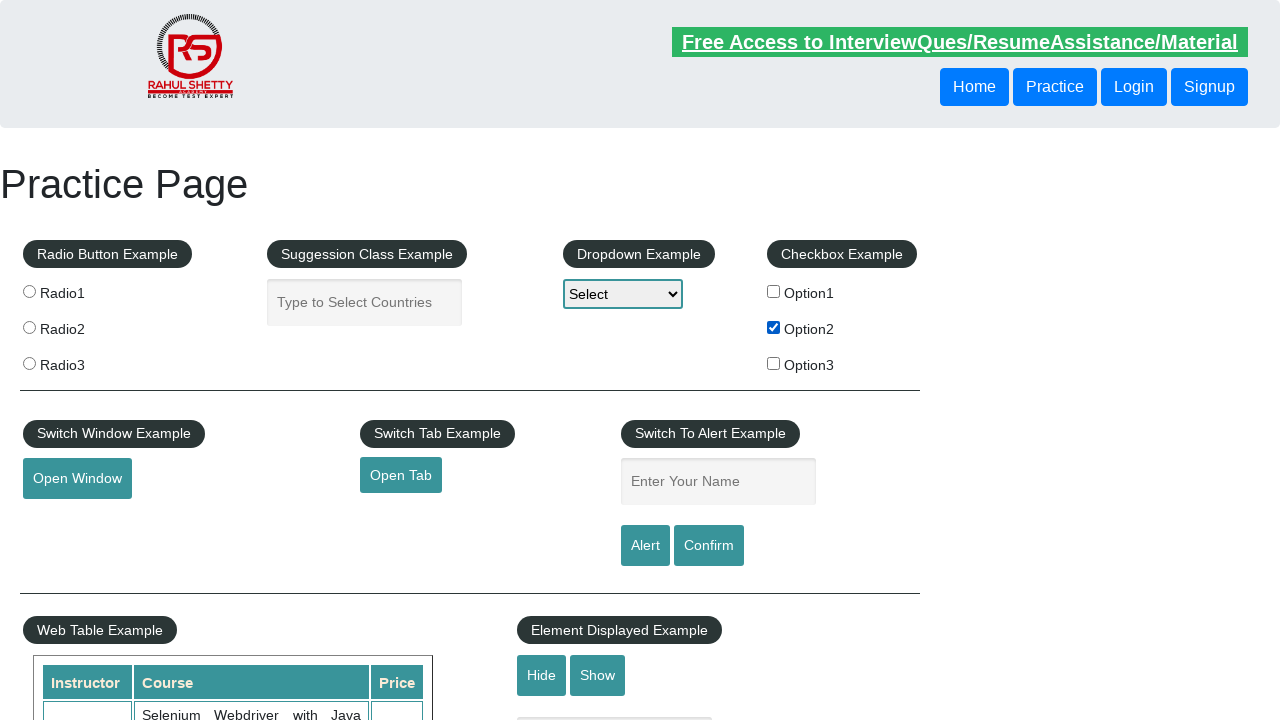

Selected 'Option2' in dropdown on #dropdown-class-example
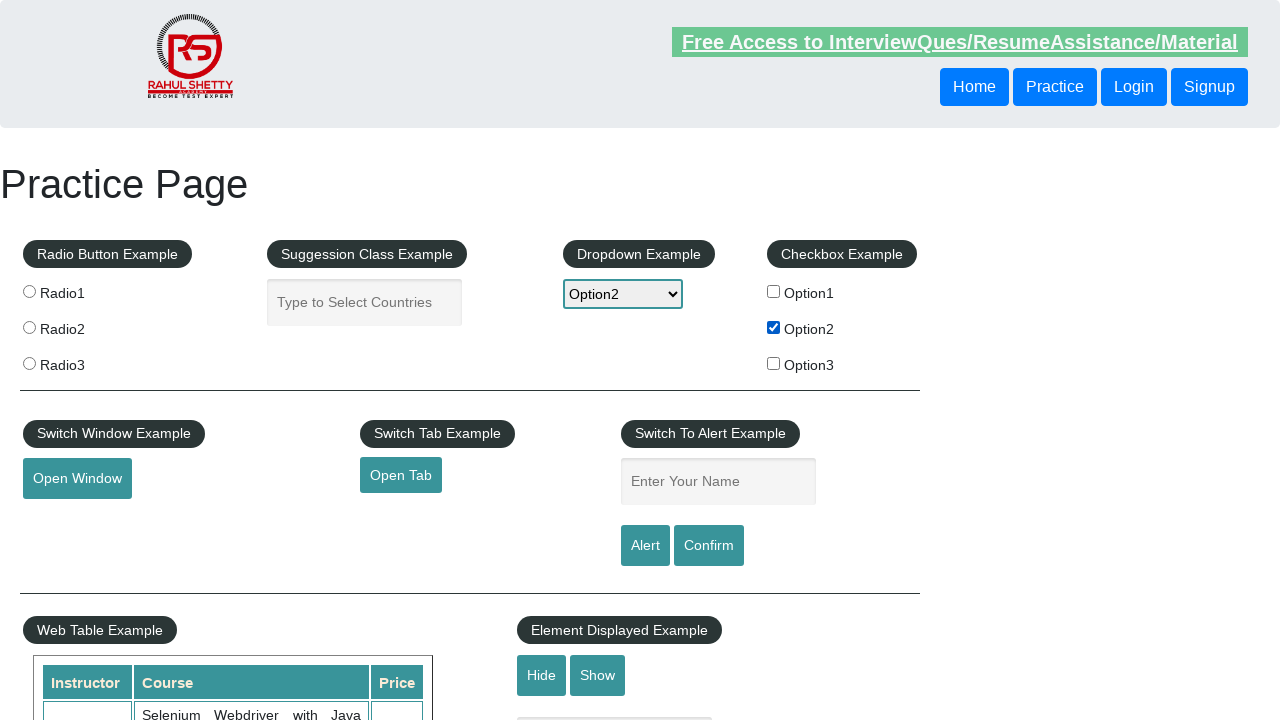

Entered 'Option2' in name input field on input[name='enter-name']
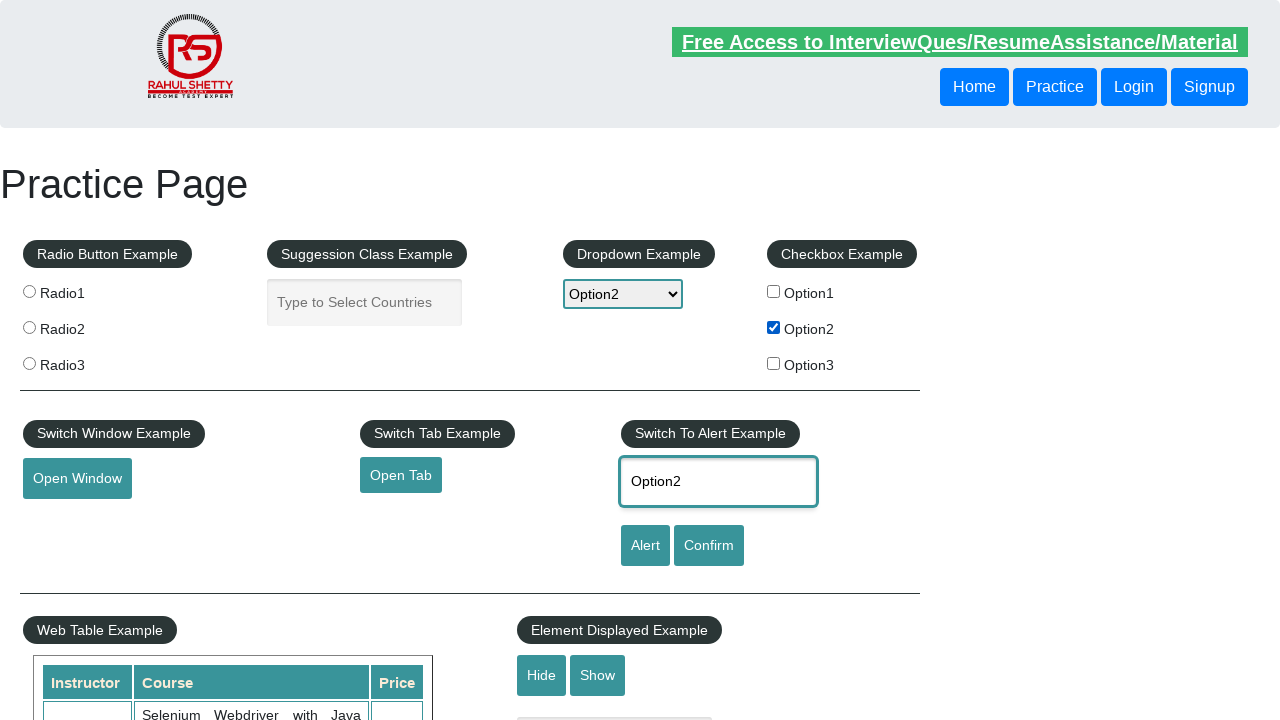

Clicked alert button to trigger alert dialog at (645, 546) on #alertbtn
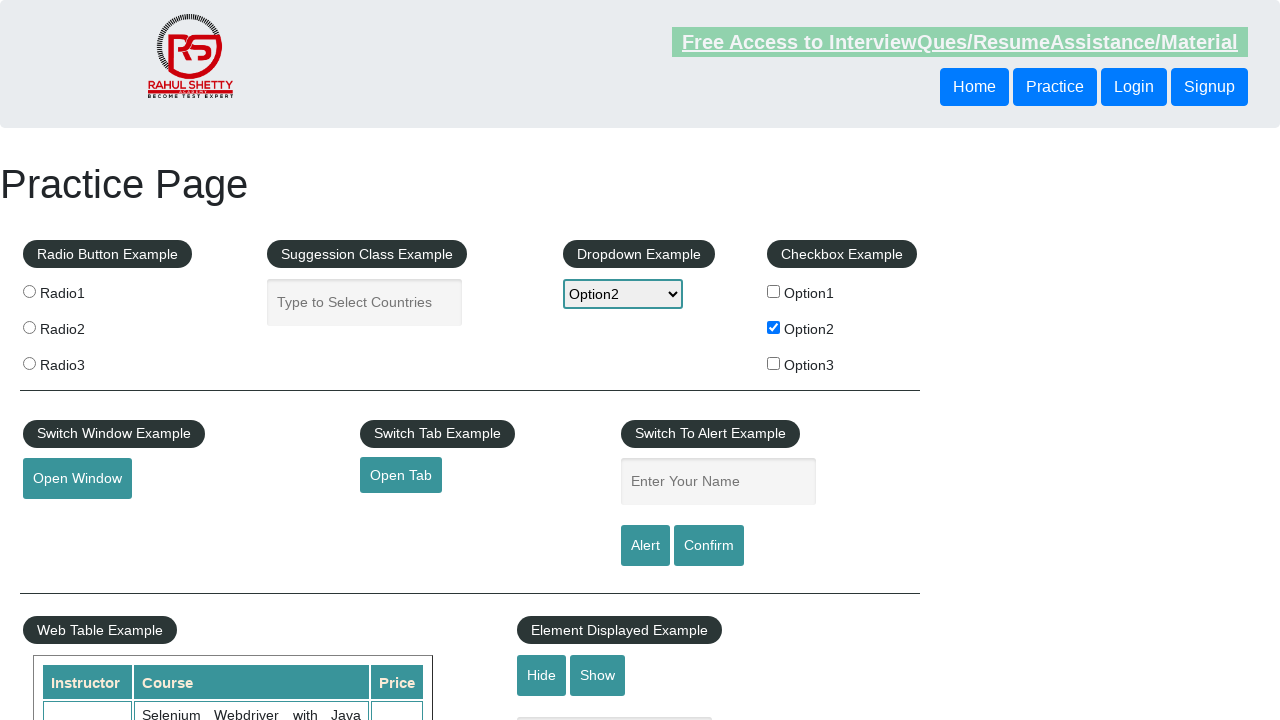

Set up alert dialog handler to accept alerts
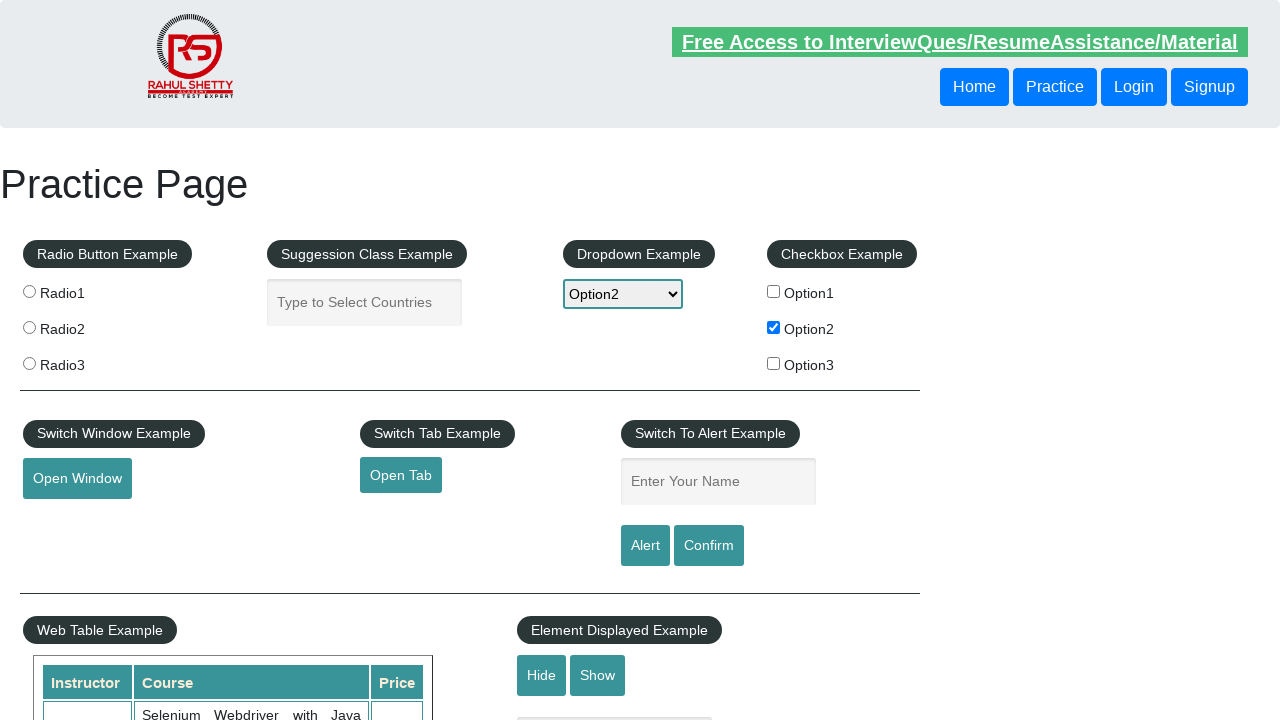

Waited 500ms for alert to be processed
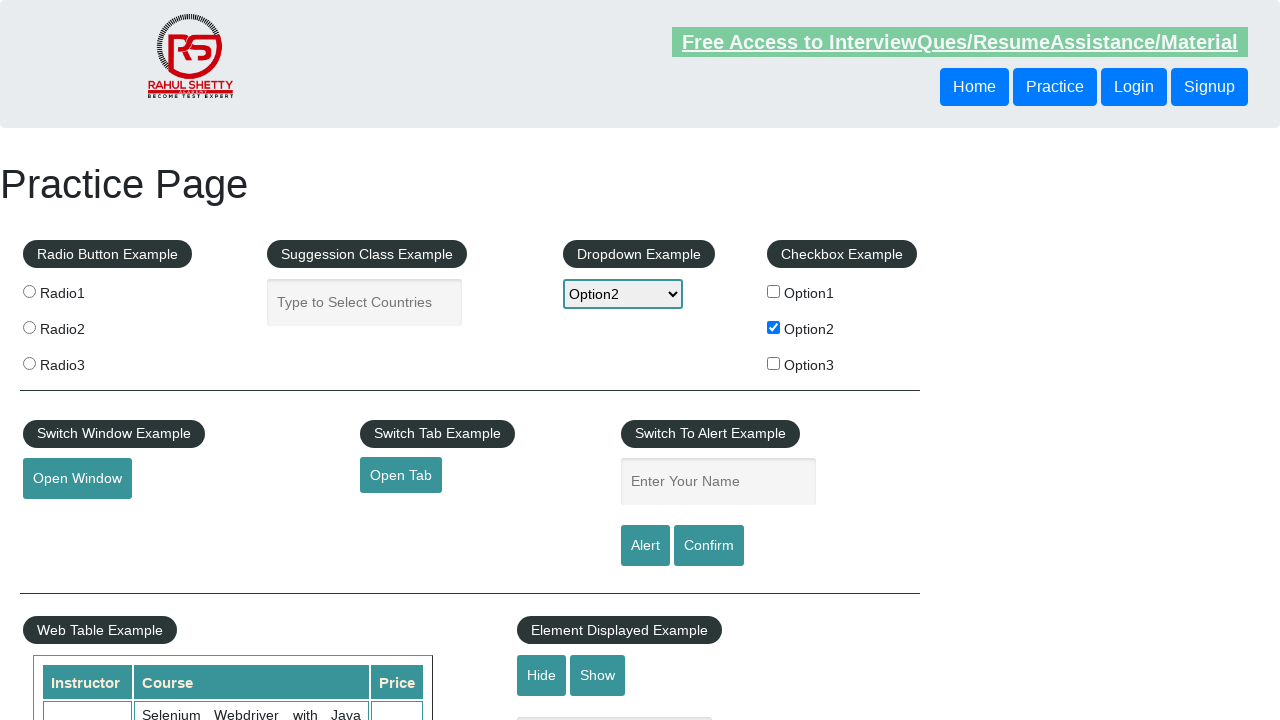

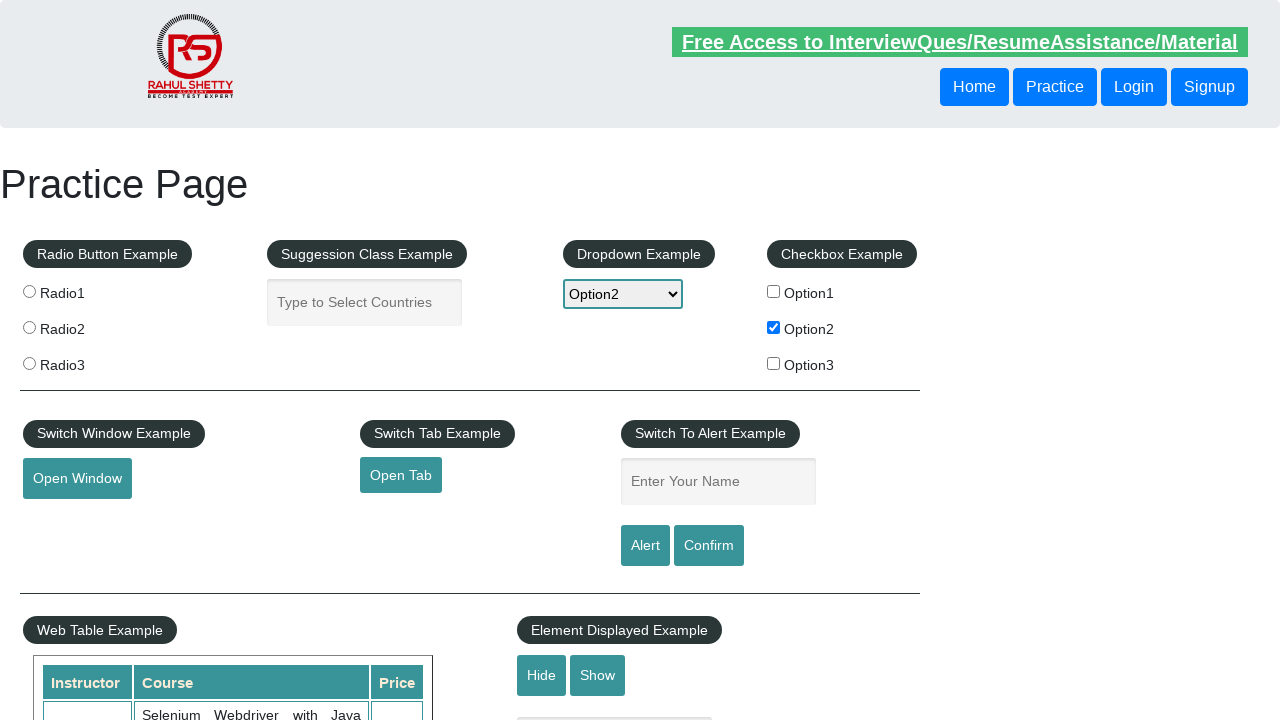